Tests iframe switching on a page with embedded iframes

Starting URL: https://www.automationtesting.co.uk/iframes.html

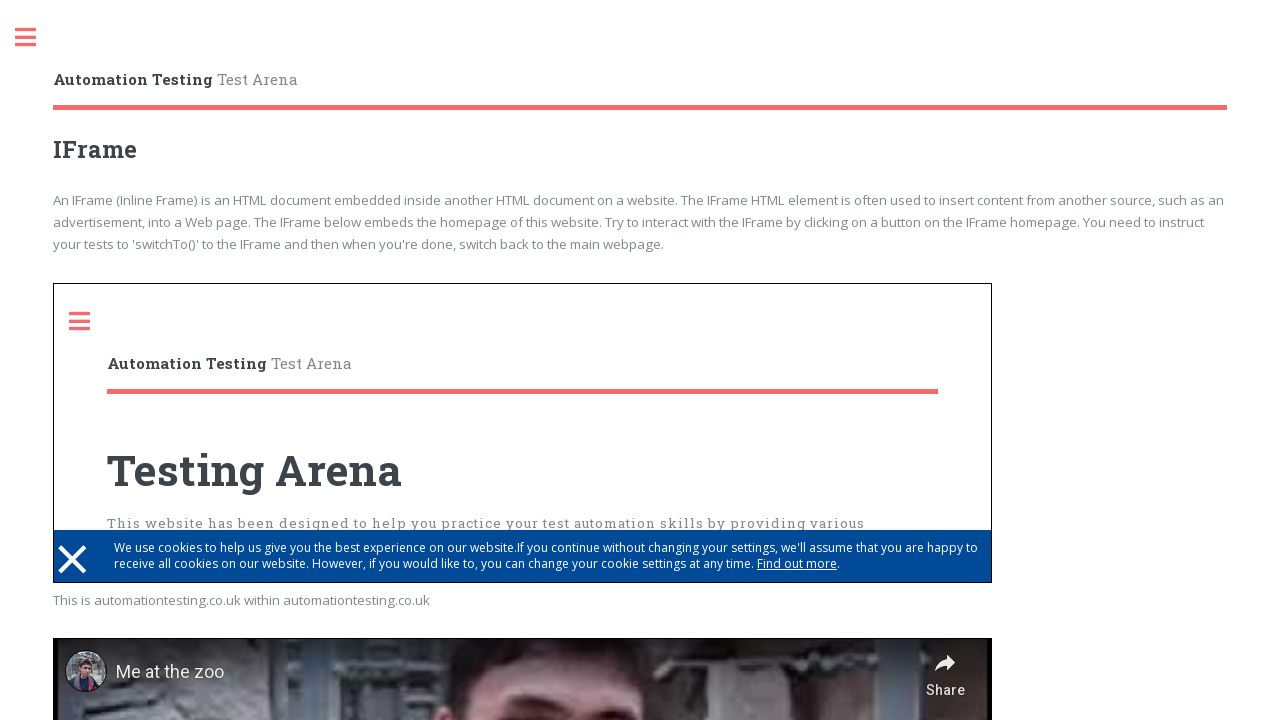

Located first iframe on the page
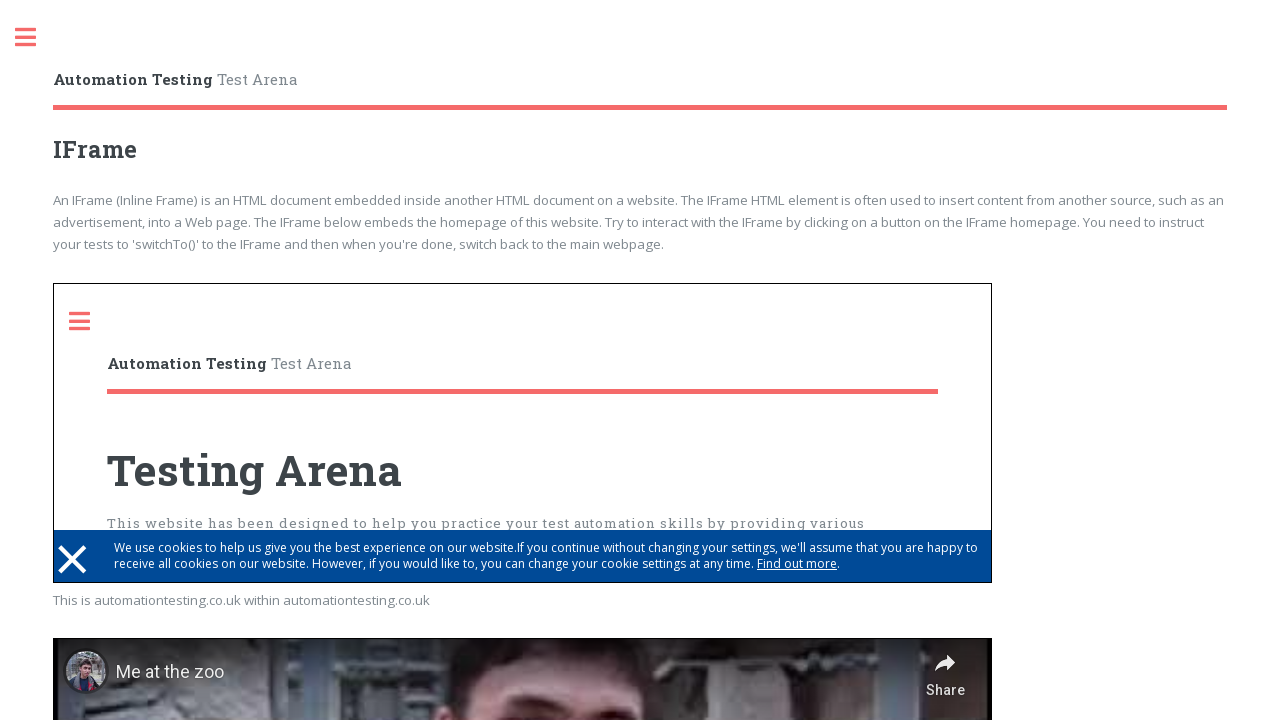

Waited for iframe body element to load
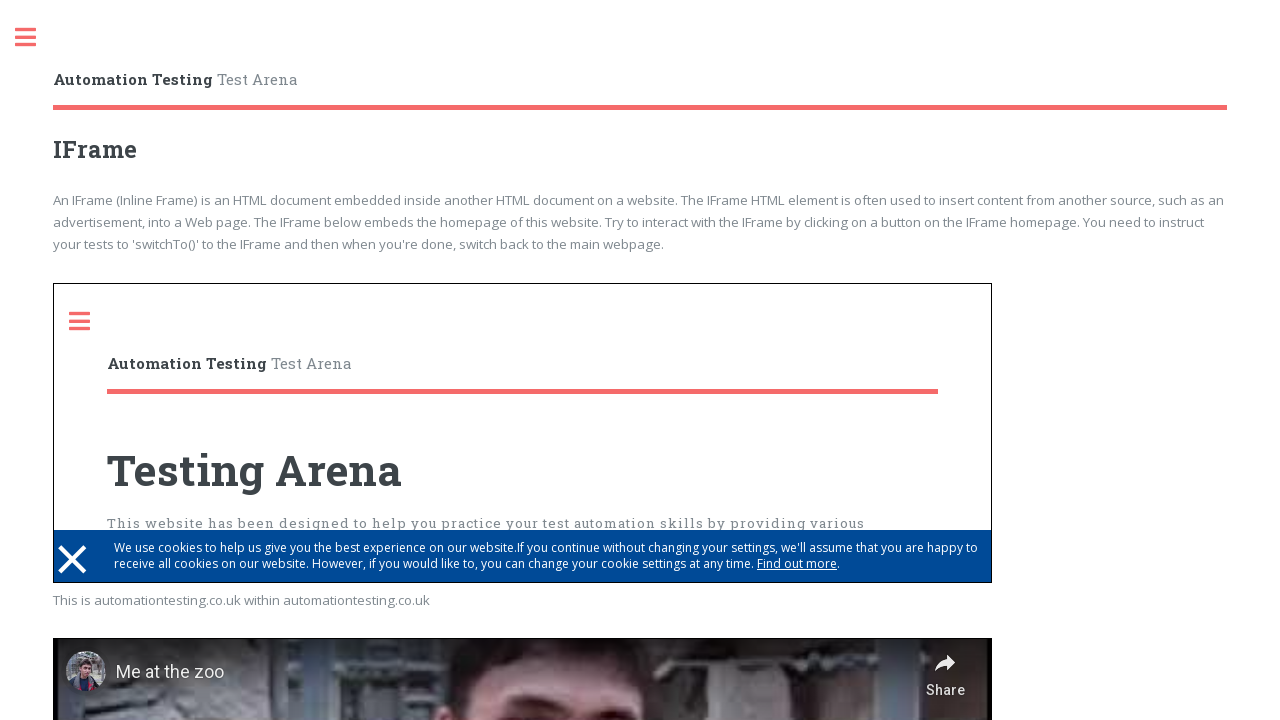

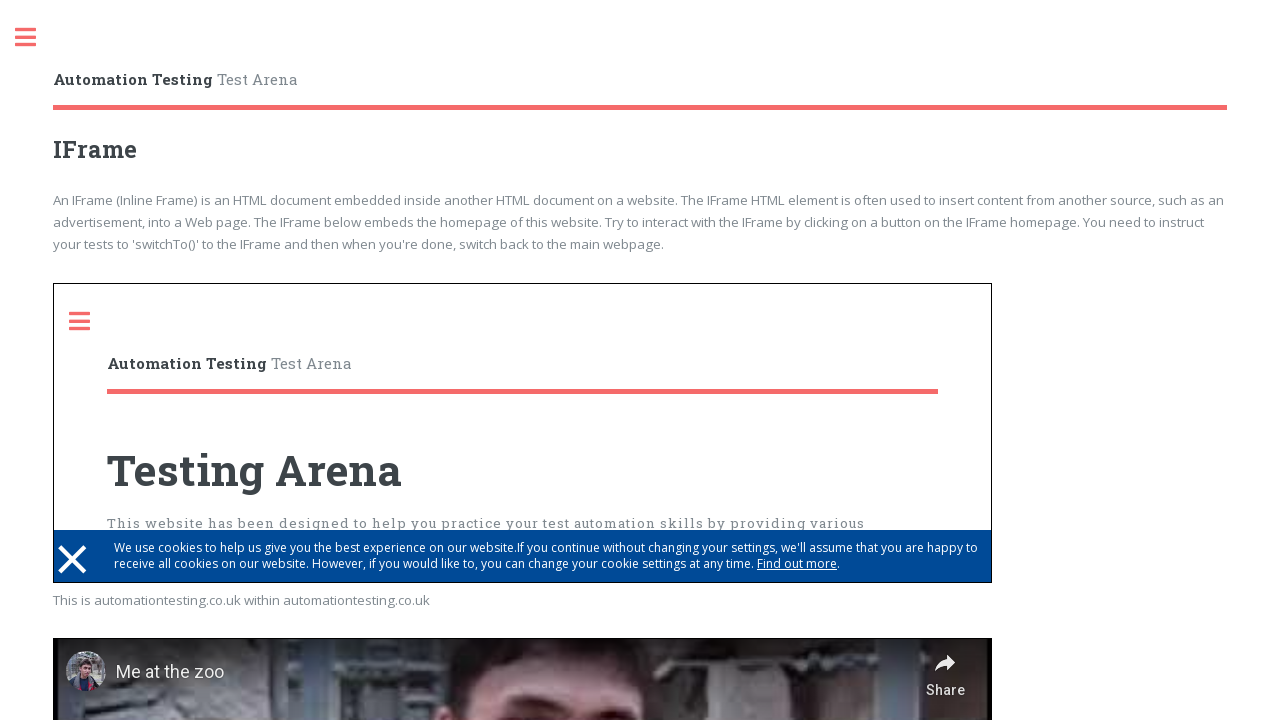